Tests driver-level interrogation by navigating to a page and checking various driver properties like URL, title, and page source

Starting URL: https://www.ultimateqa.com/automation

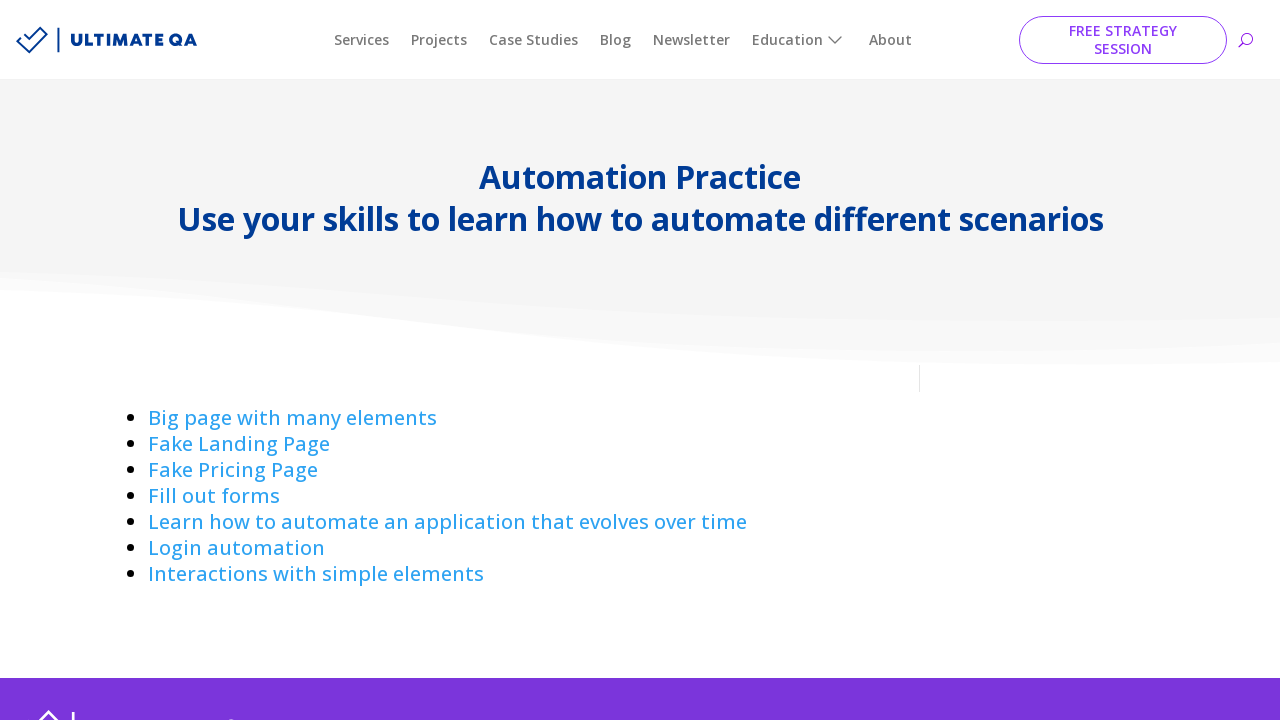

Navigated to https://www.ultimateqa.com/automation
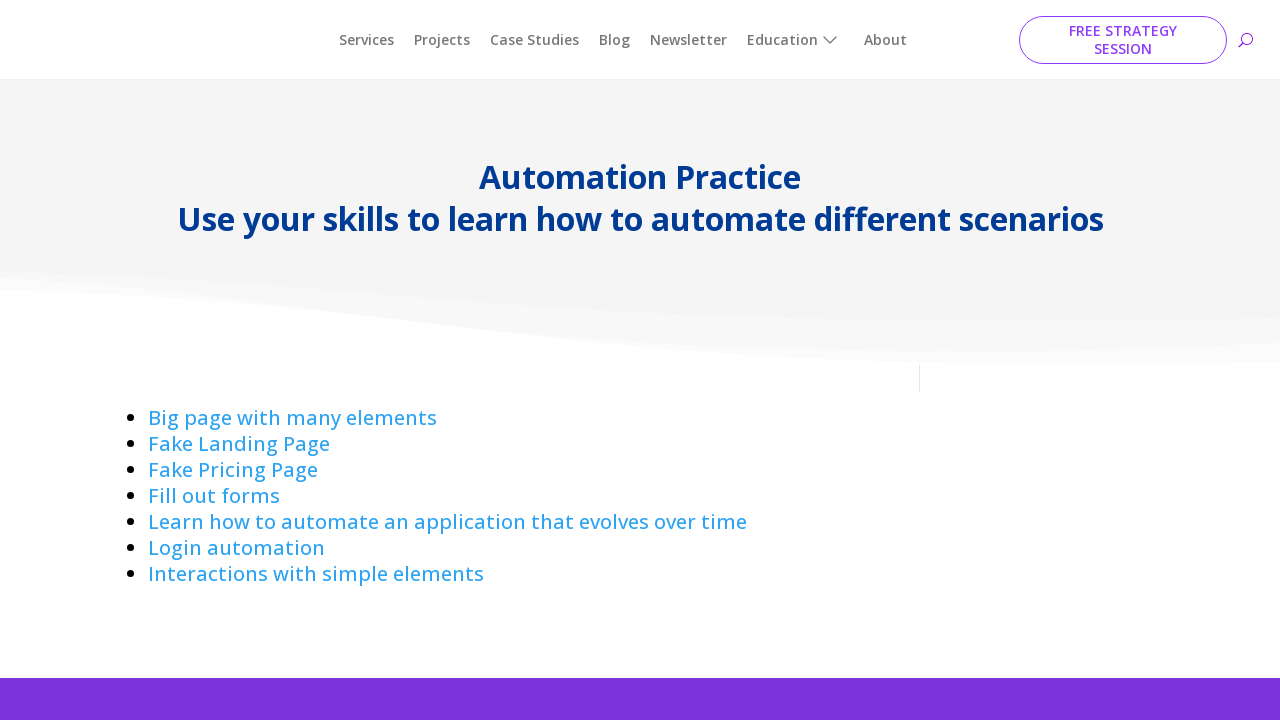

Retrieved current page URL
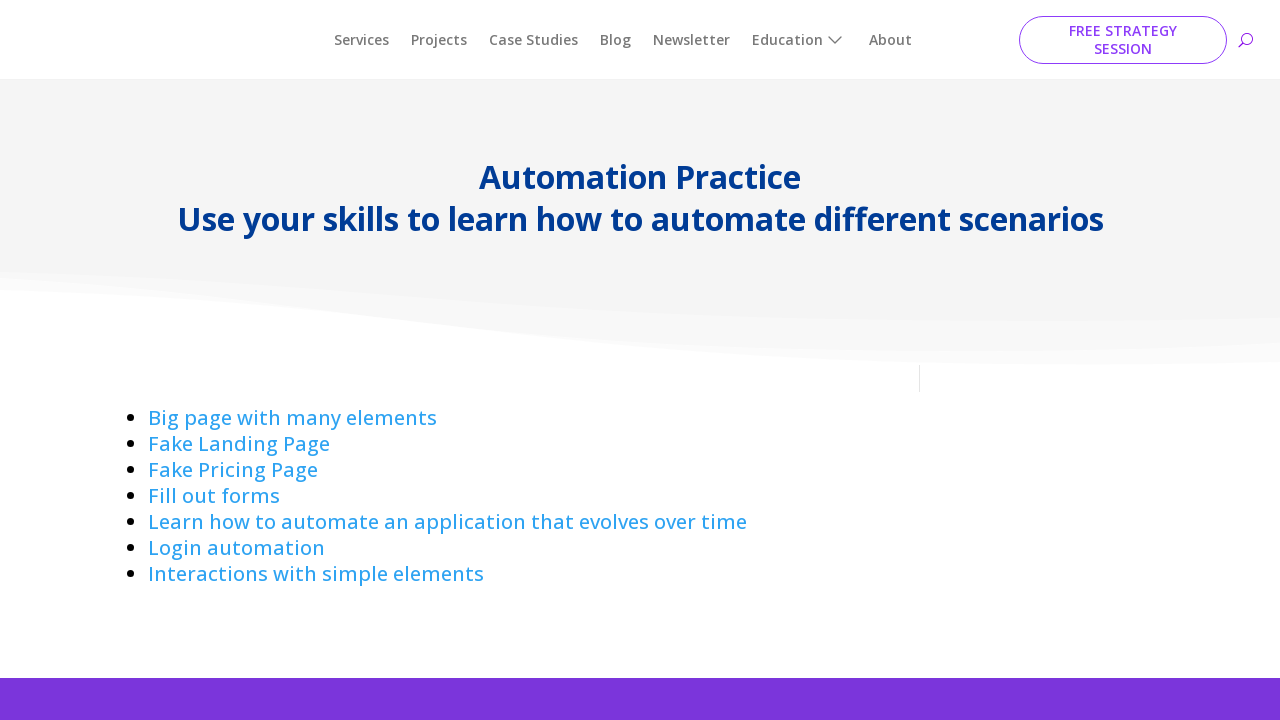

Retrieved page title
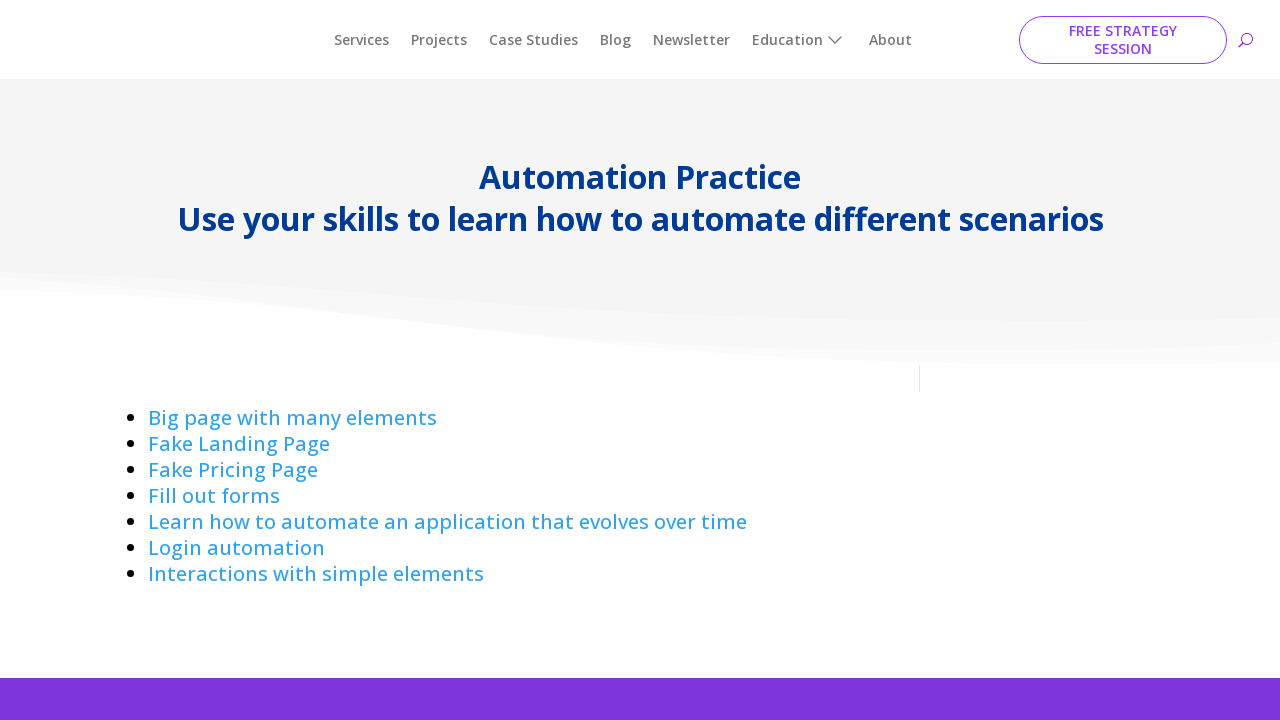

Retrieved page source content
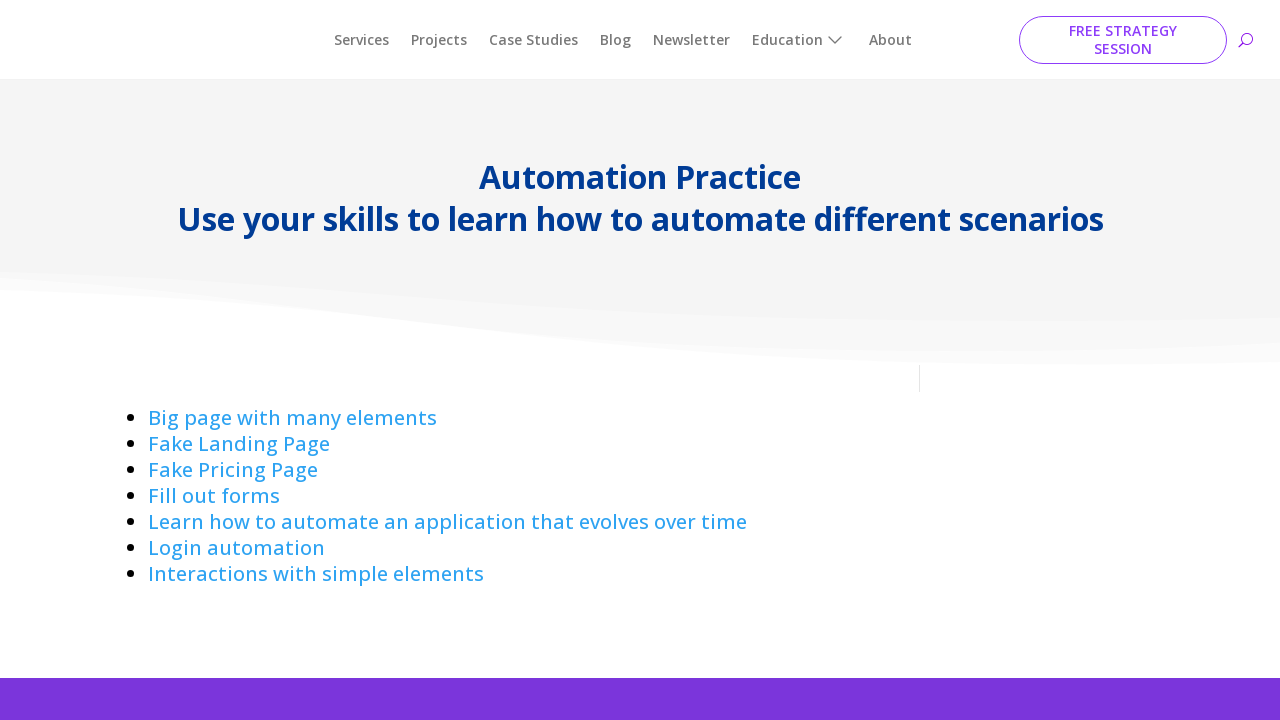

Verified that 'ultimateqa.com' is present in current URL
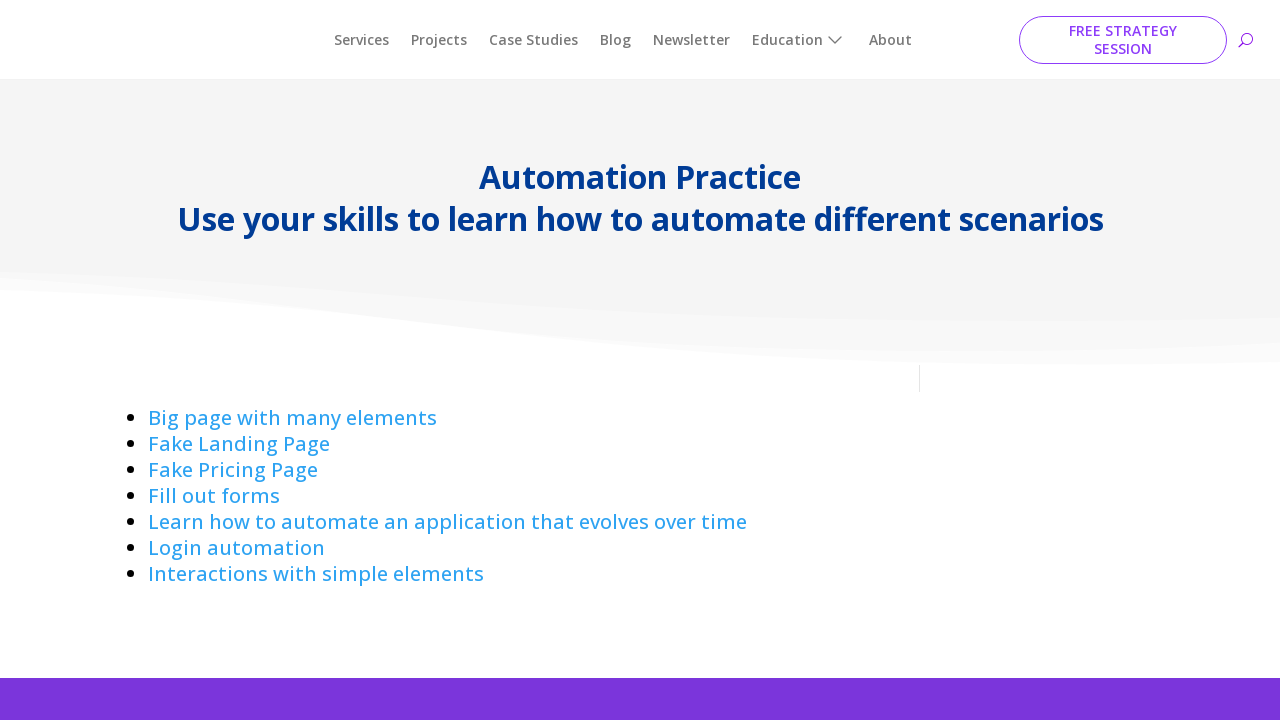

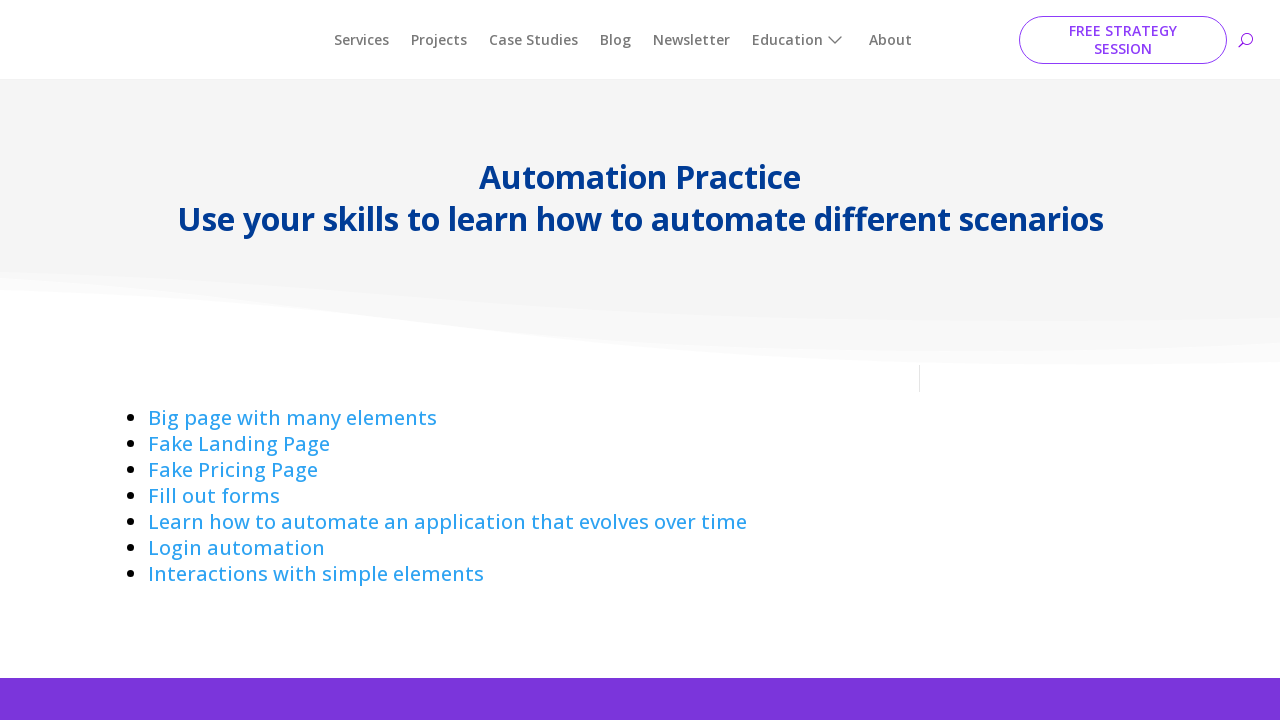